Navigates to Oracle Java downloads page, clicks on a download link, and verifies that the license acceptance radio button is displayed

Starting URL: https://www.oracle.com/in/java/technologies/javase/javase8-archive-downloads.html

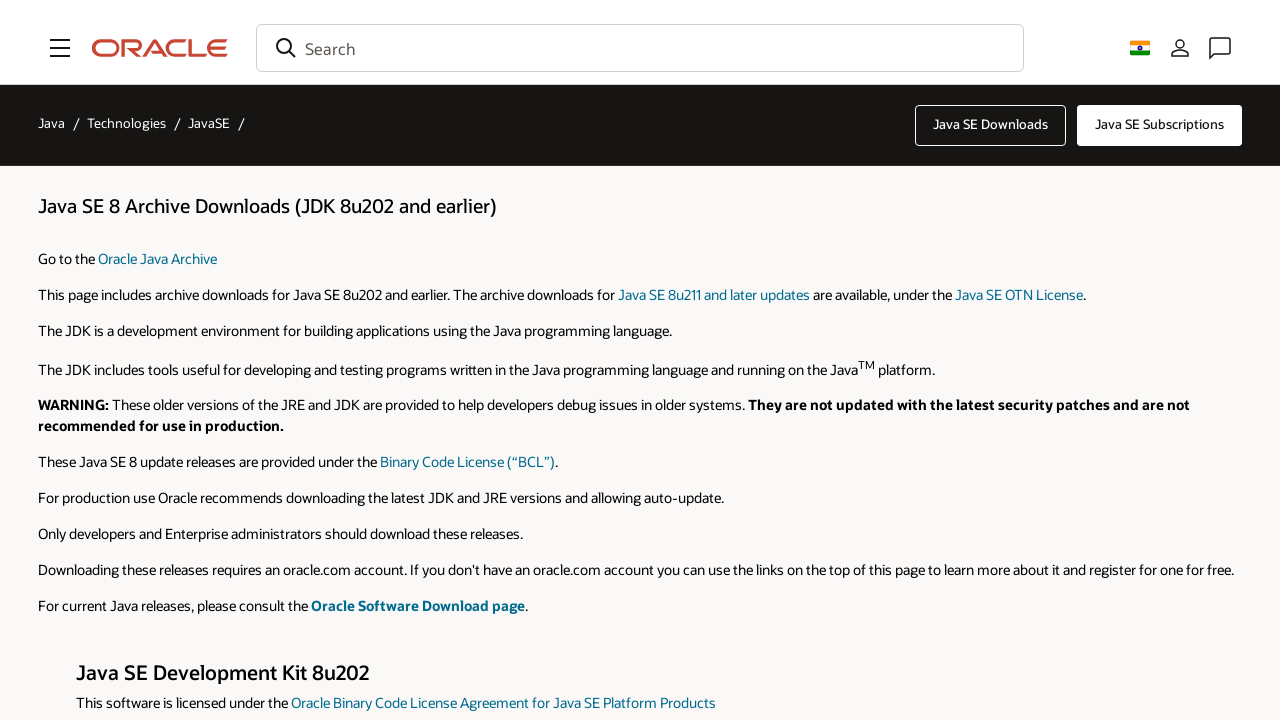

Navigated to Oracle Java SE 8 downloads page
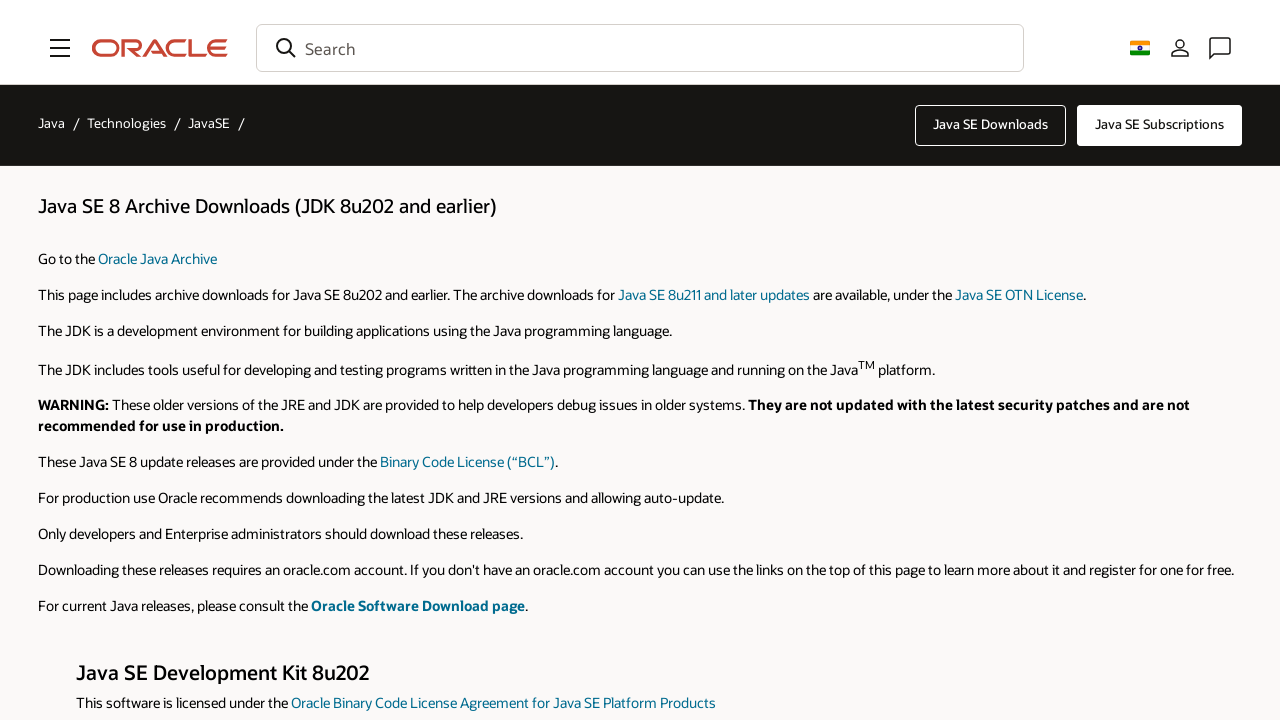

Clicked on jdk-8u202-linux-arm32-vfp-hflt.tar.gz download link at (999, 360) on xpath=//a[text()=' jdk-8u202-linux-arm32-vfp-hflt.tar.gz']
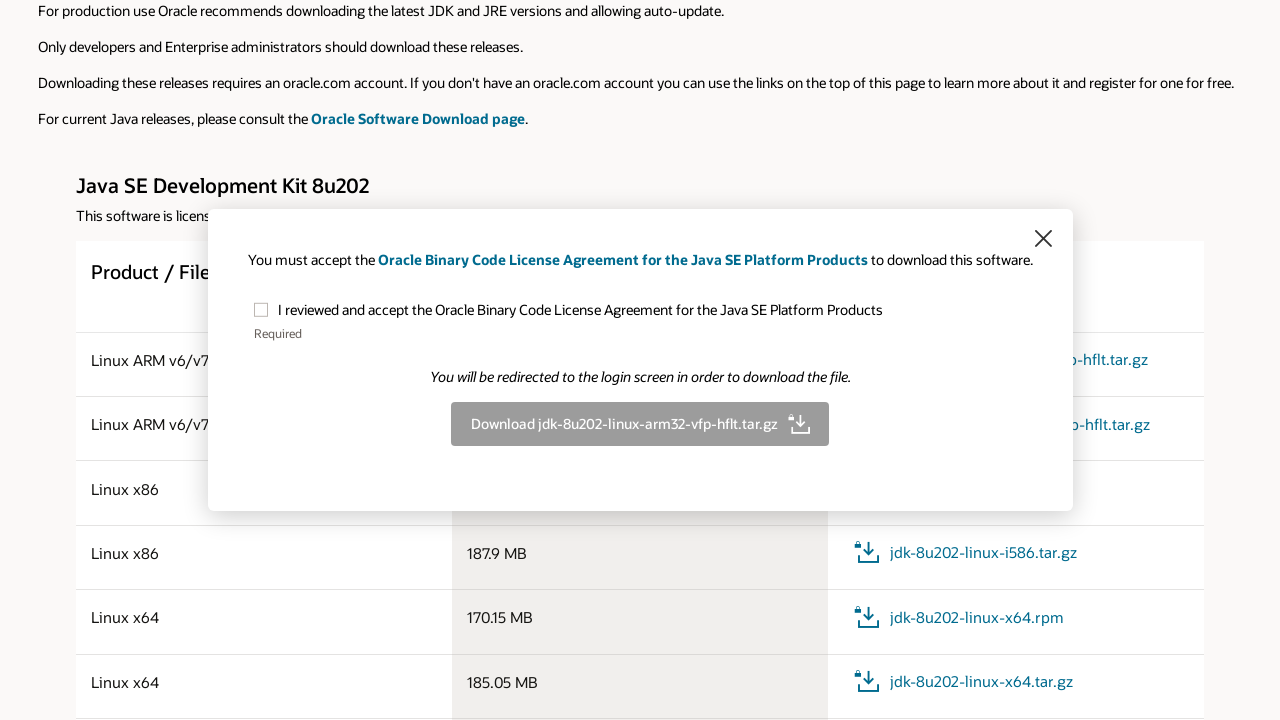

License agreement section loaded and license acceptance radio button is present
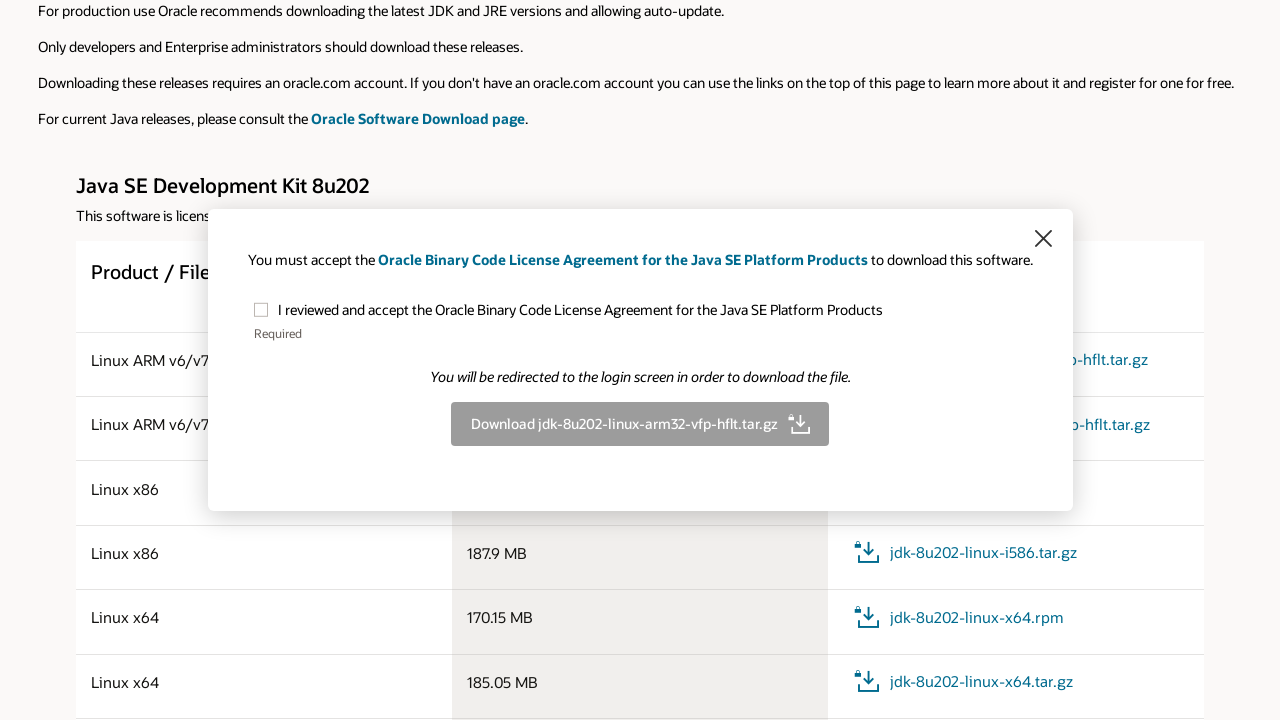

Verified that license acceptance radio button is displayed
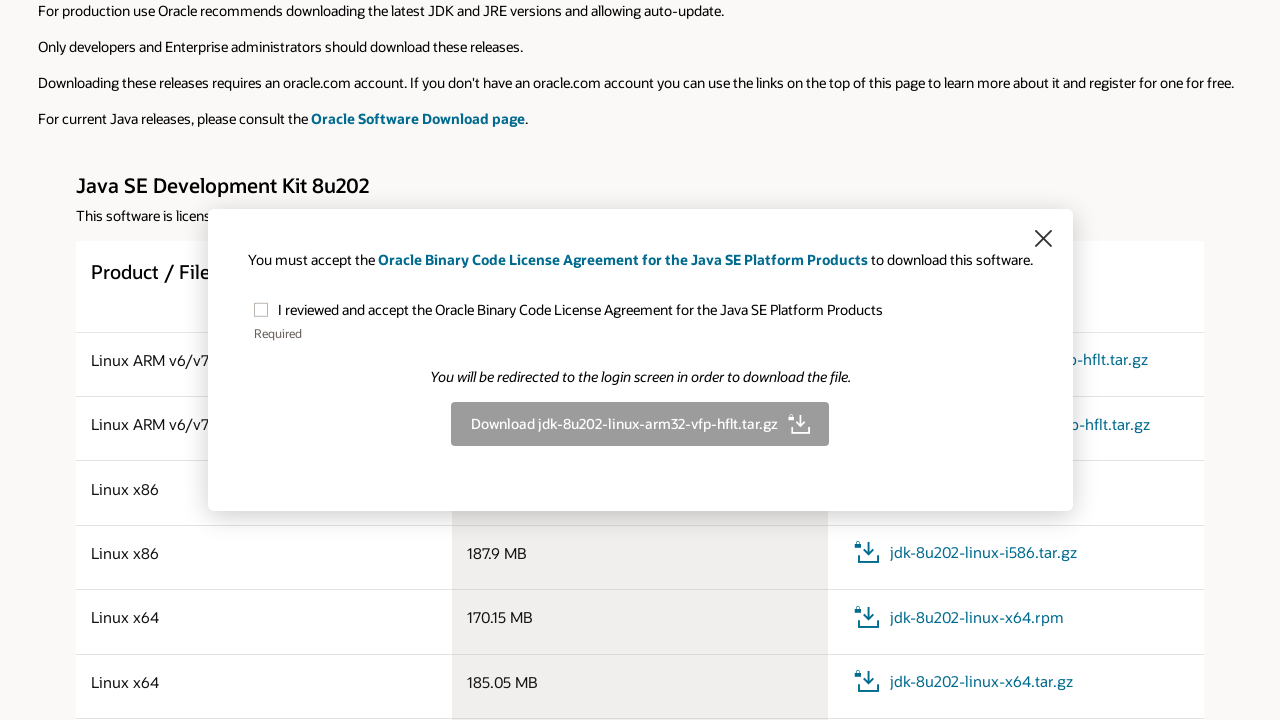

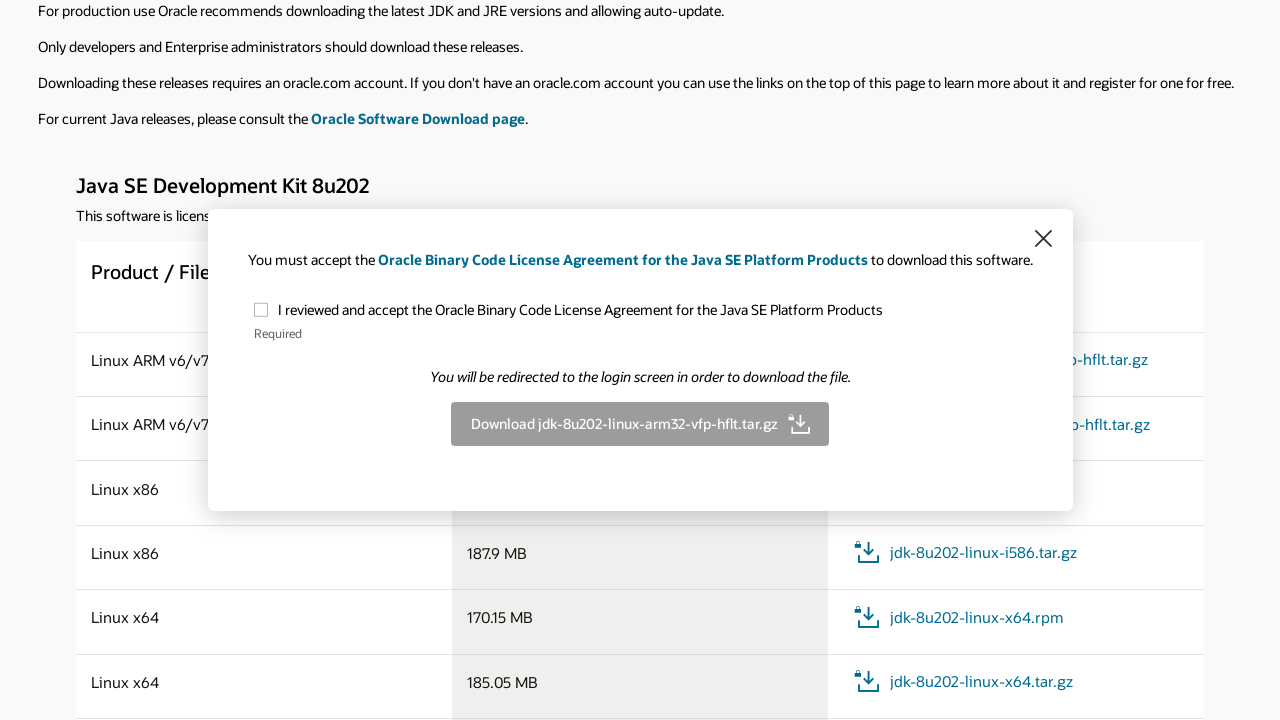